Tests various UI interactions on a practice automation page including clicking a checkbox, selecting from a dropdown, filling a text field, and handling a JavaScript alert.

Starting URL: https://rahulshettyacademy.com/AutomationPractice/

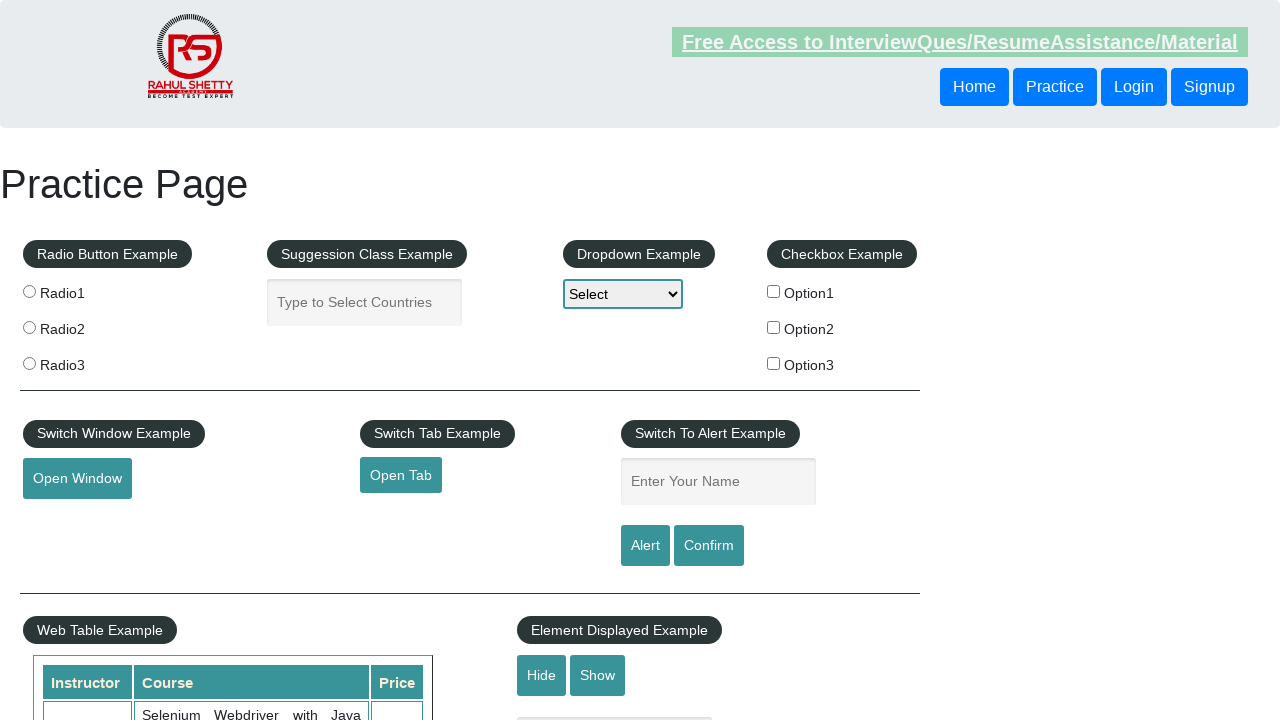

Clicked checkbox Option 2 at (774, 327) on #checkBoxOption2
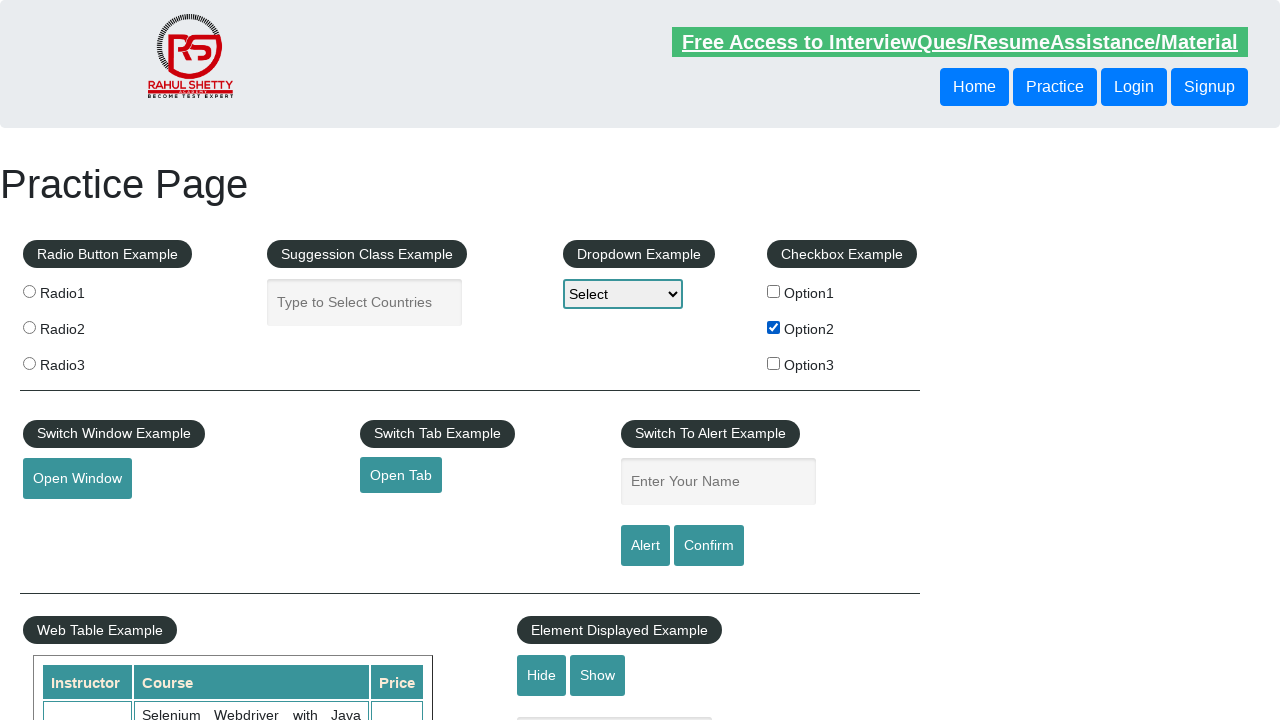

Selected 'option2' from dropdown menu on #dropdown-class-example
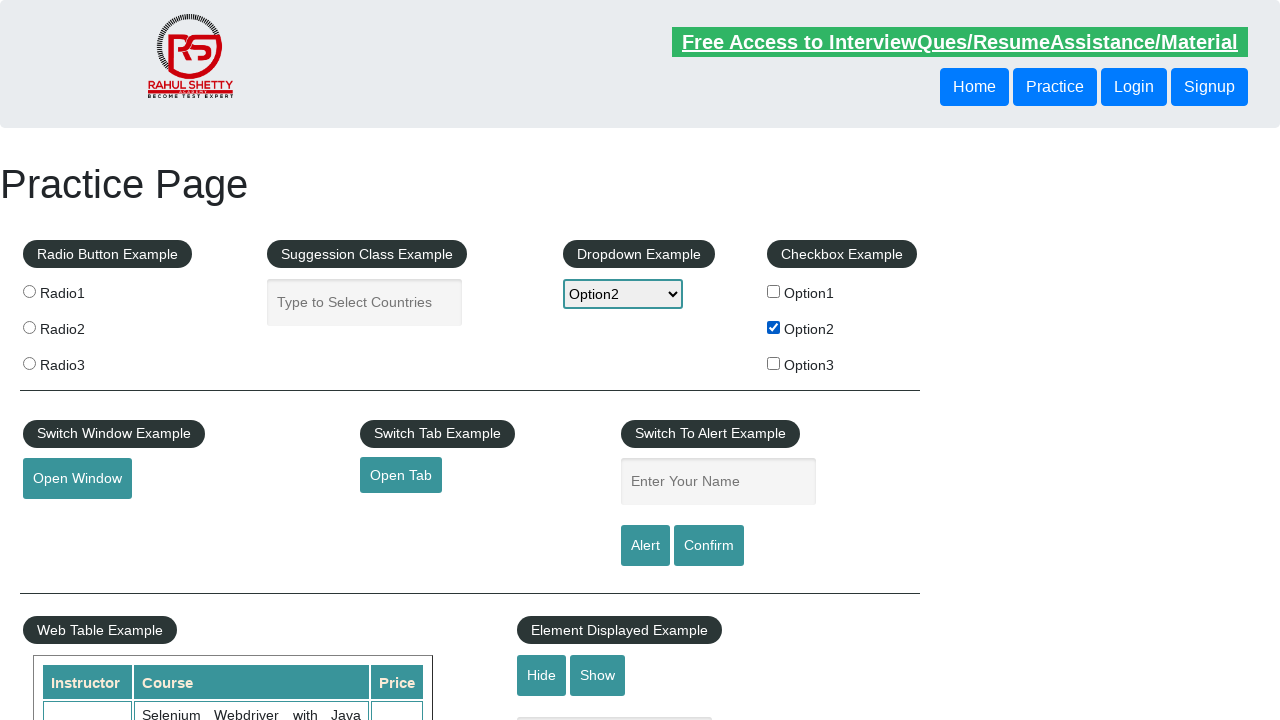

Filled name field with 'option2' on #name
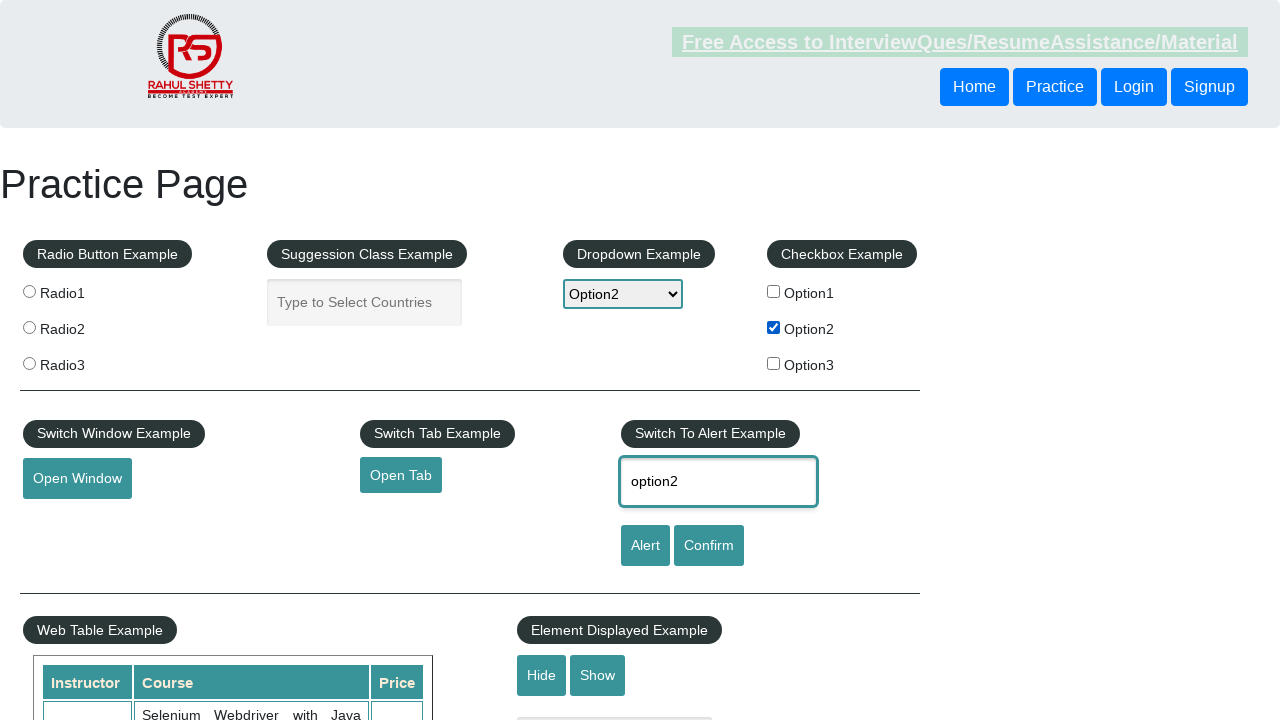

Clicked alert button to trigger JavaScript alert at (645, 546) on #alertbtn
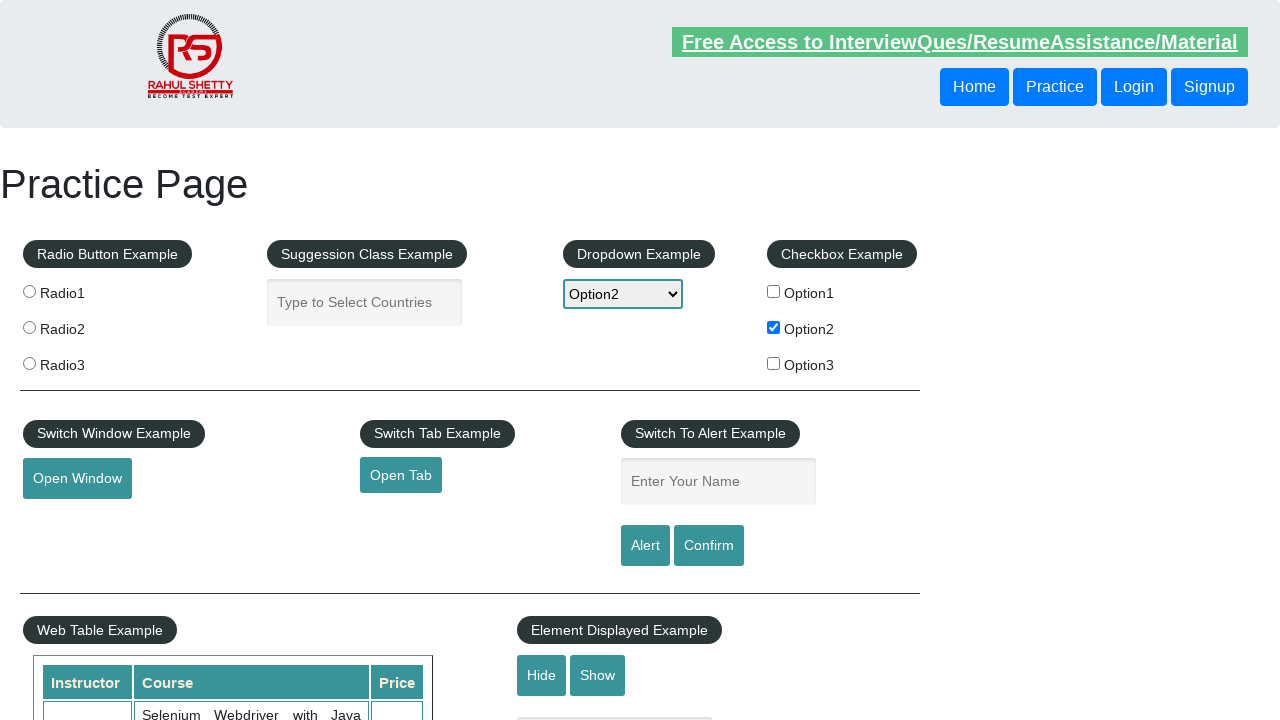

Set up dialog handler to accept JavaScript alert
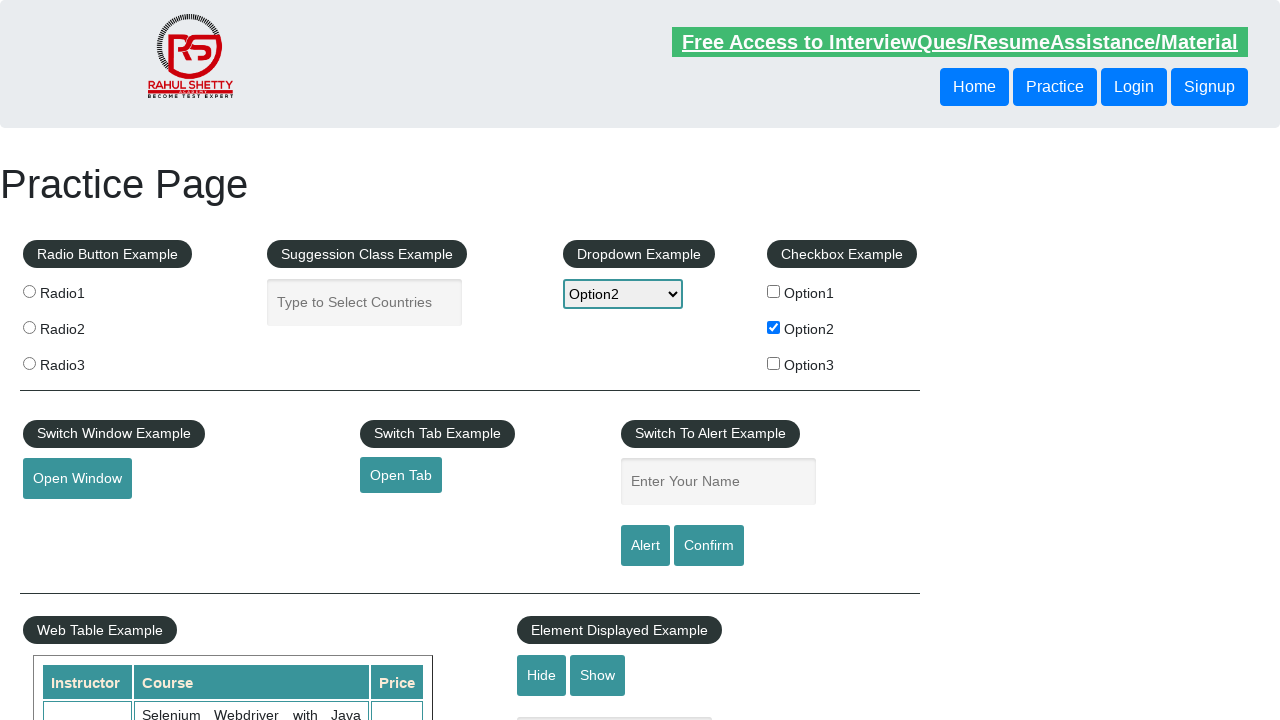

Waited 500ms for alert to be processed
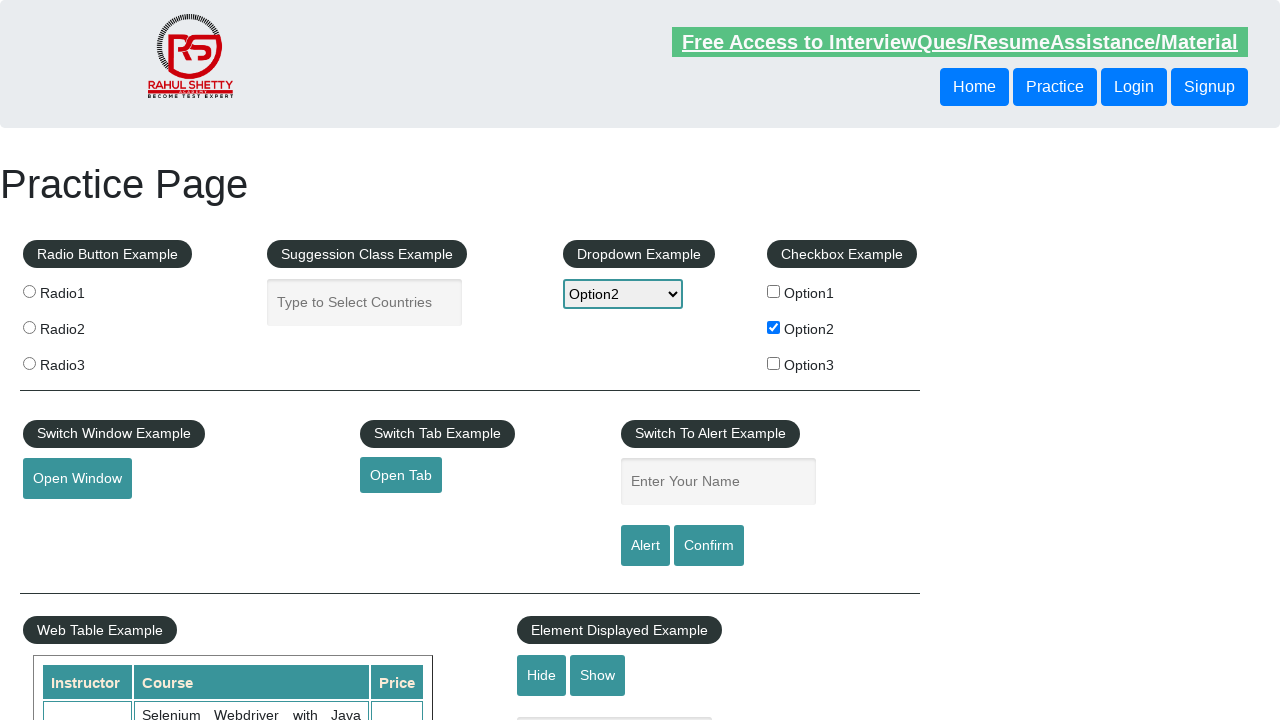

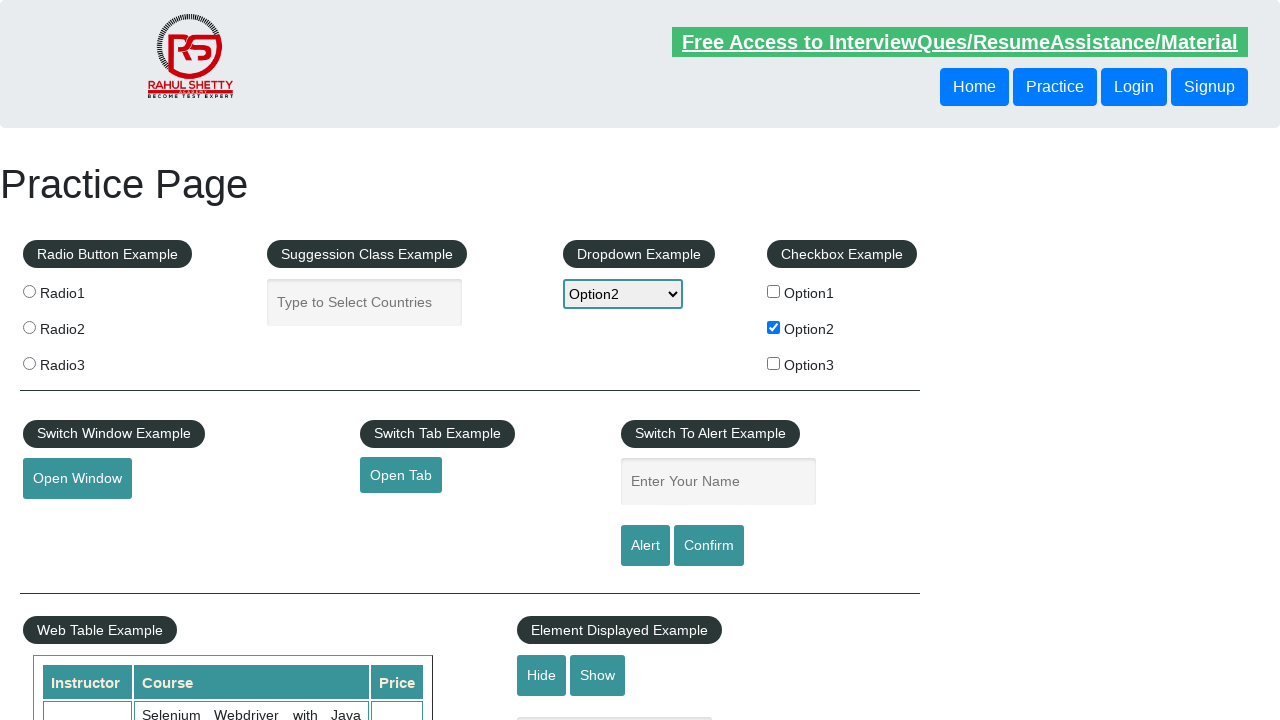